Tests JavaScript confirm dialog handling by clicking a button that triggers a confirm dialog and dismissing it

Starting URL: https://the-internet.herokuapp.com/javascript_alerts

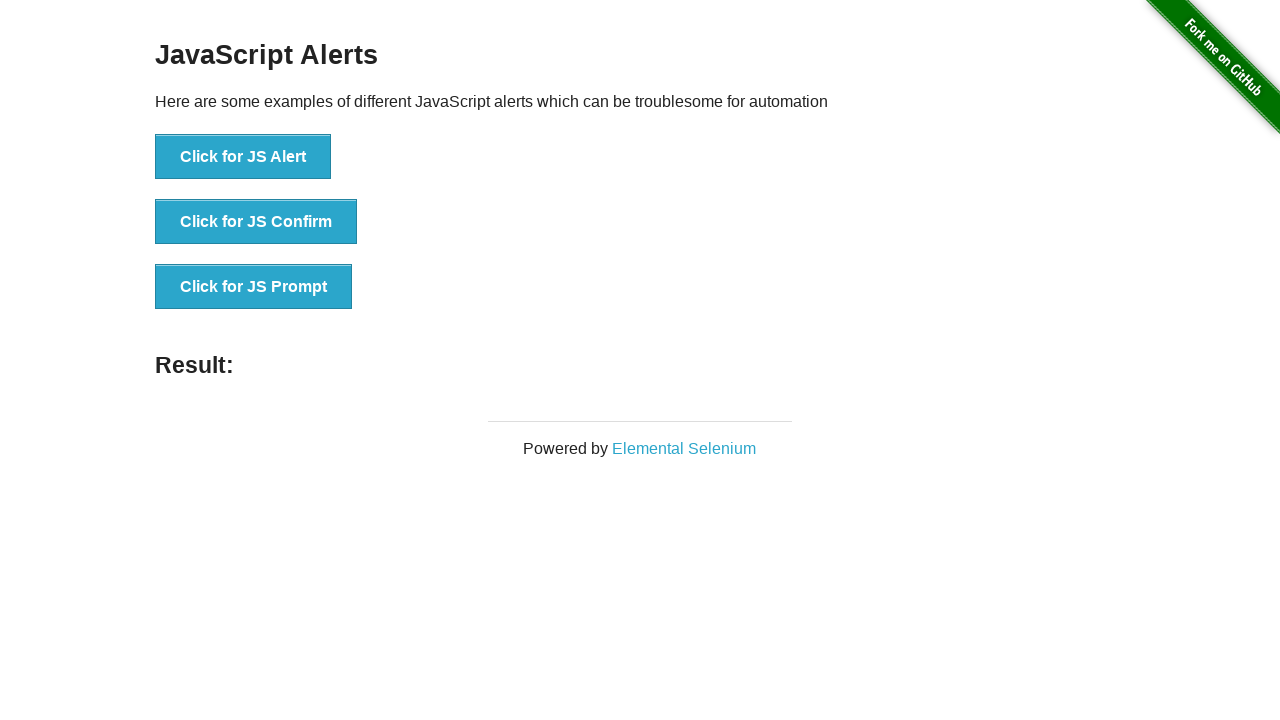

Dialog handler registered for confirm dialogs
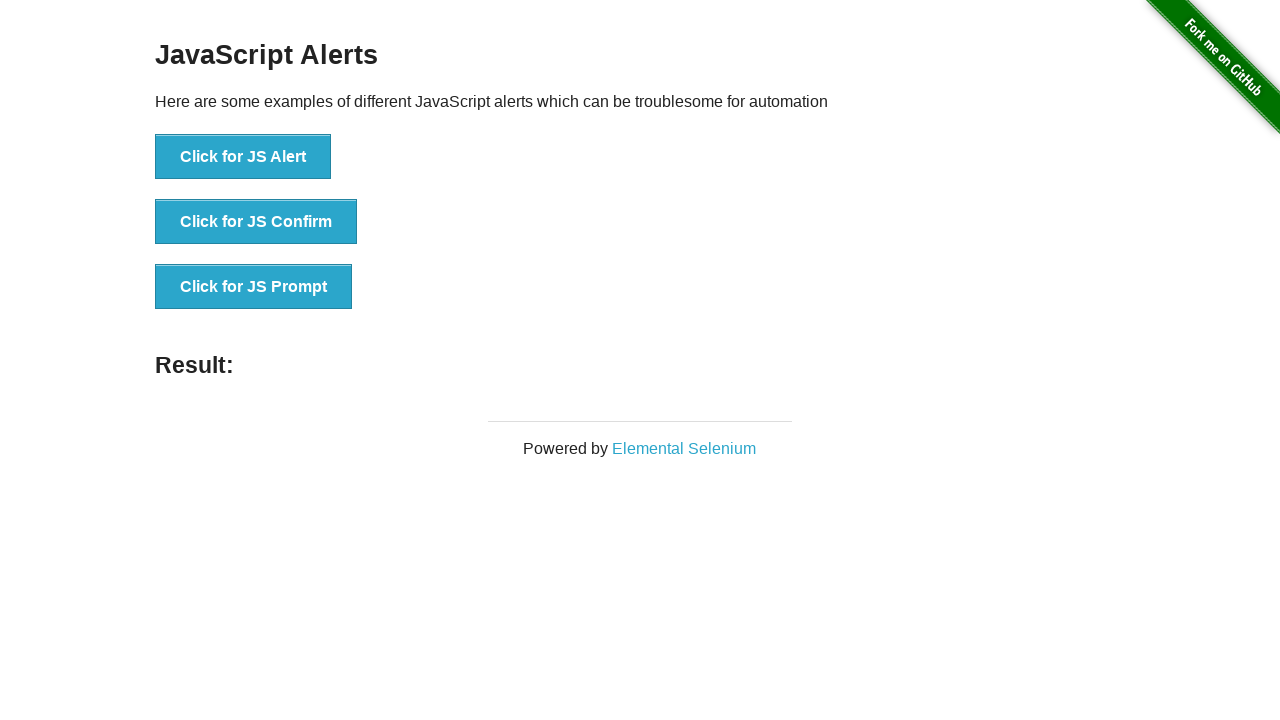

Clicked button to trigger JS Confirm dialog at (256, 222) on internal:role=button[name="Click for JS Confirm"i]
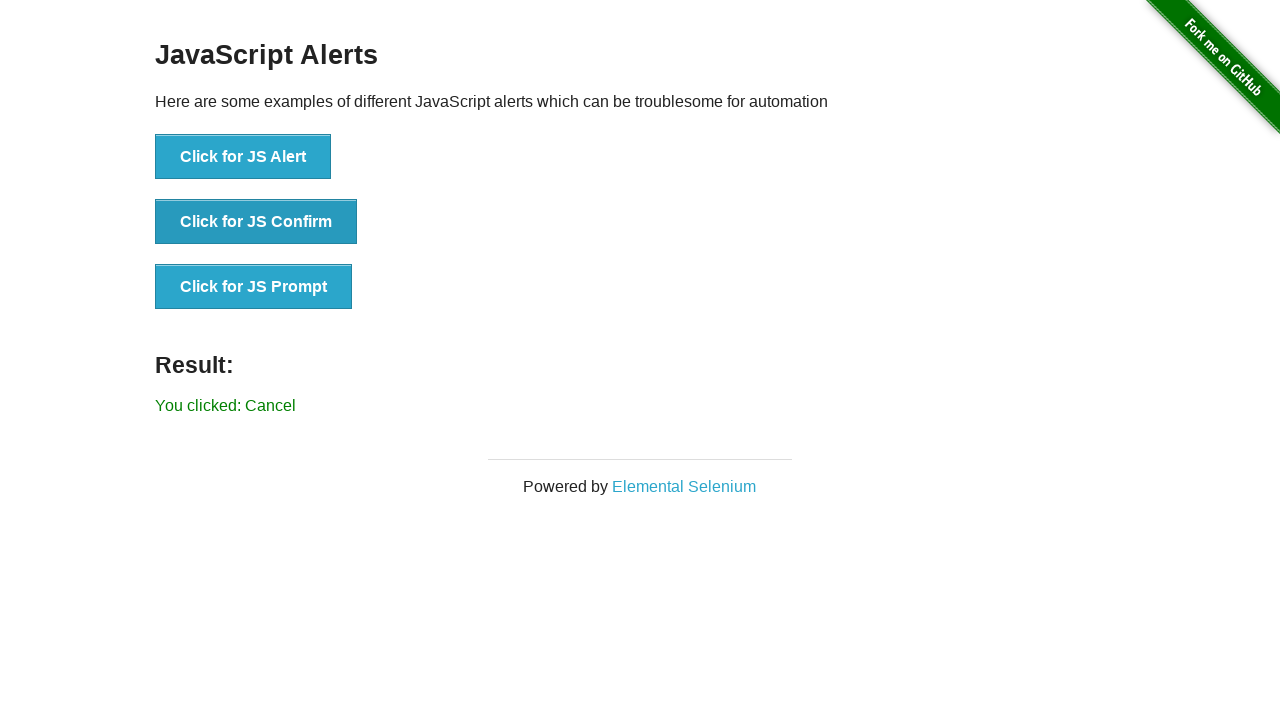

Result message appeared after dismissing confirm dialog
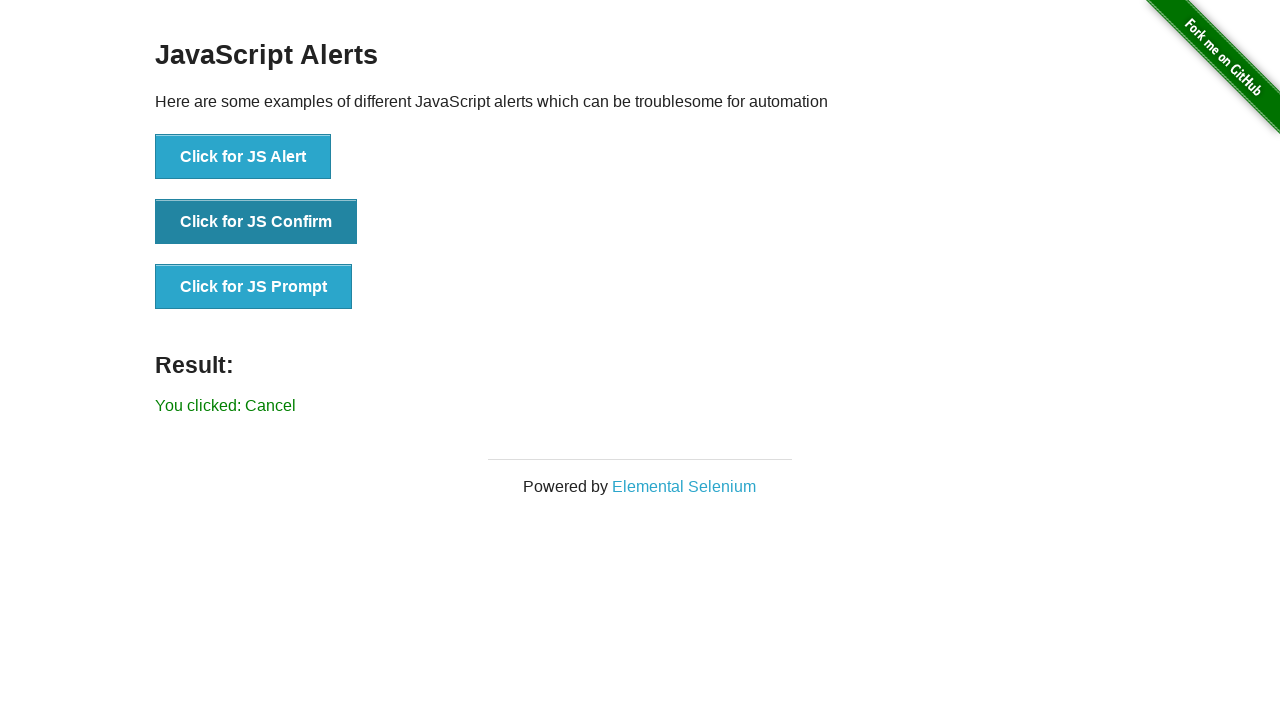

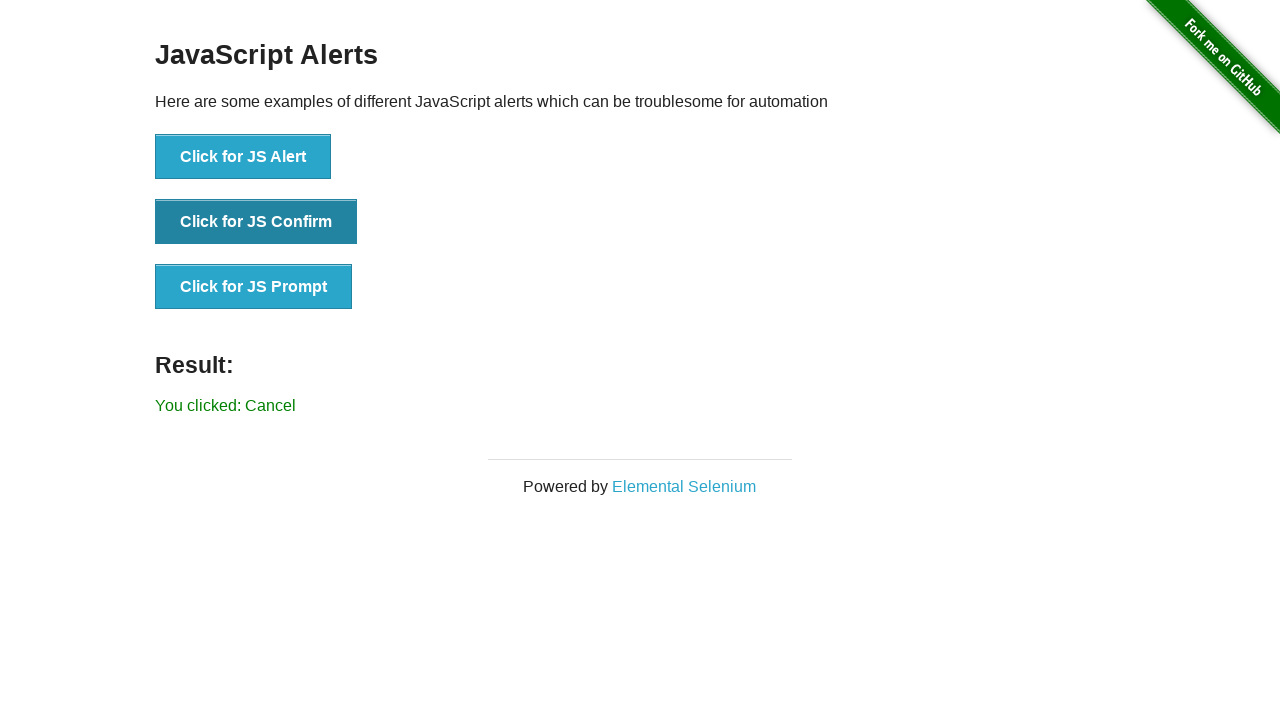